Tests clicking on a "Start a free trial" link using partial link text matching on the VWO homepage

Starting URL: https://app.vwo.com/

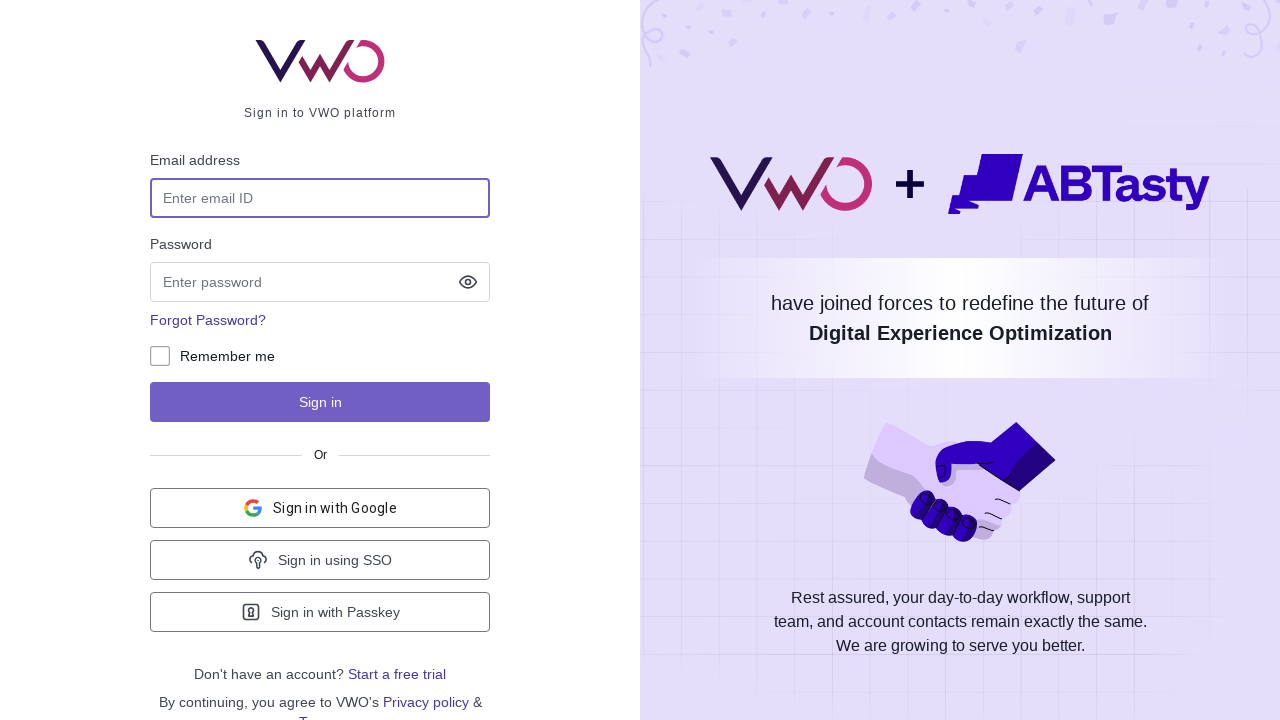

Navigated to VWO homepage at https://app.vwo.com/
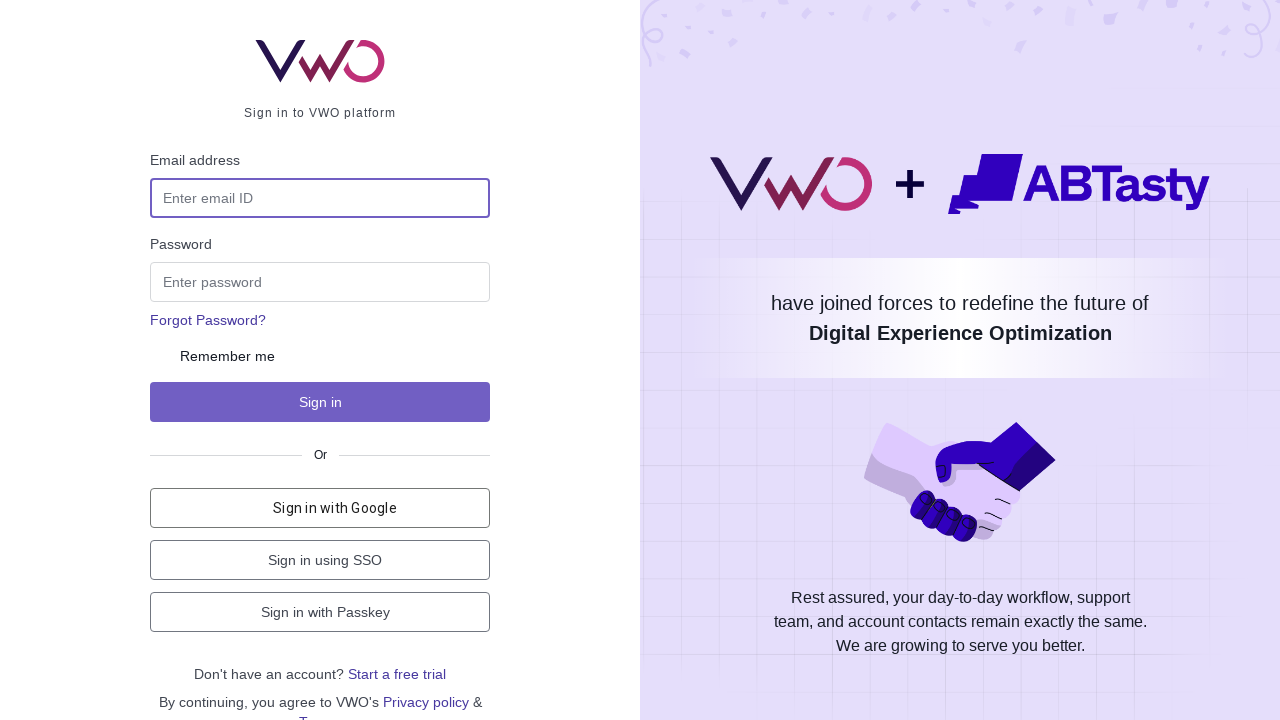

Clicked on 'Start a free trial' link using partial text matching at (397, 674) on internal:text="Start a free"i
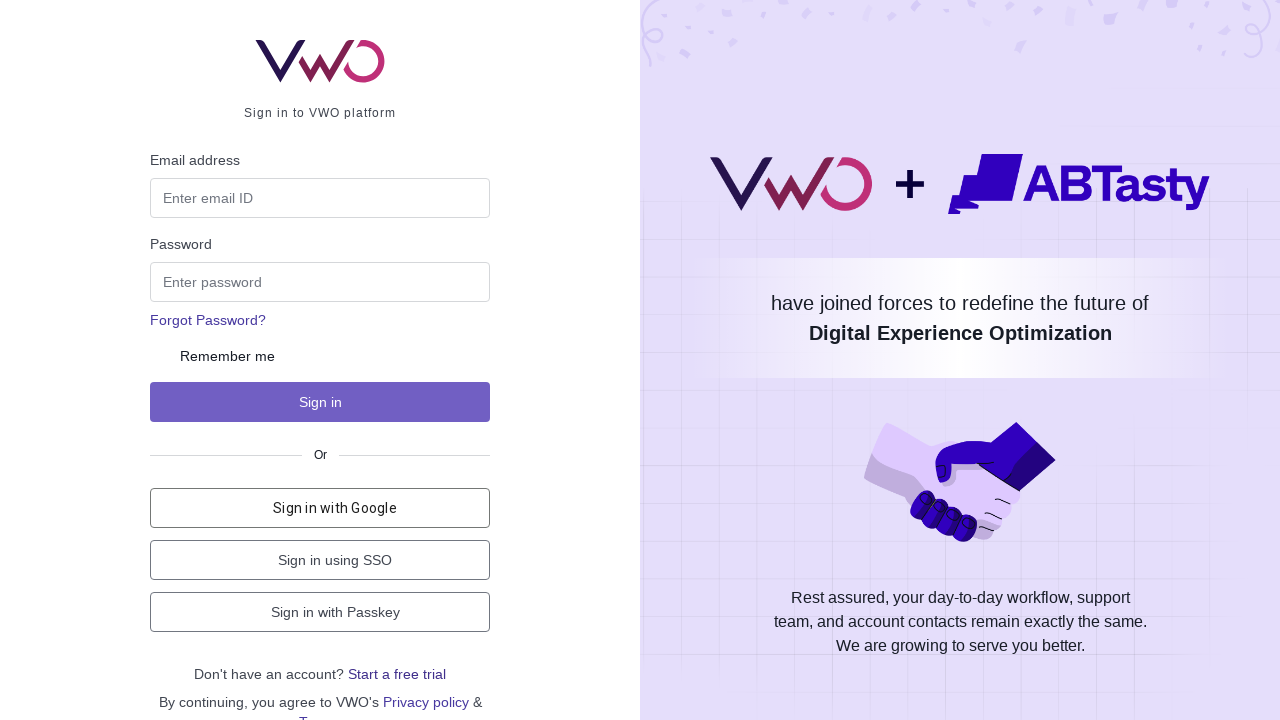

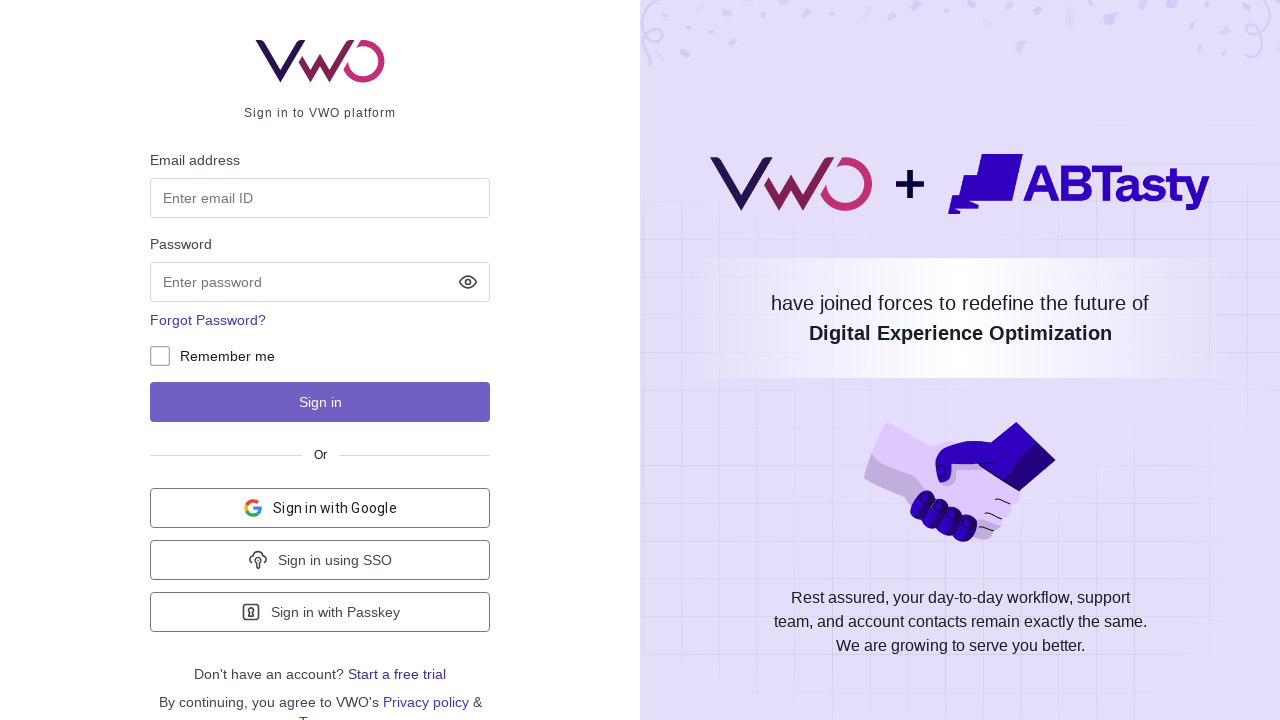